Tests JavaScript prompt alert handling by navigating to the JS Alerts page, triggering a prompt dialog, entering text, and verifying the result message is displayed correctly.

Starting URL: https://the-internet.herokuapp.com

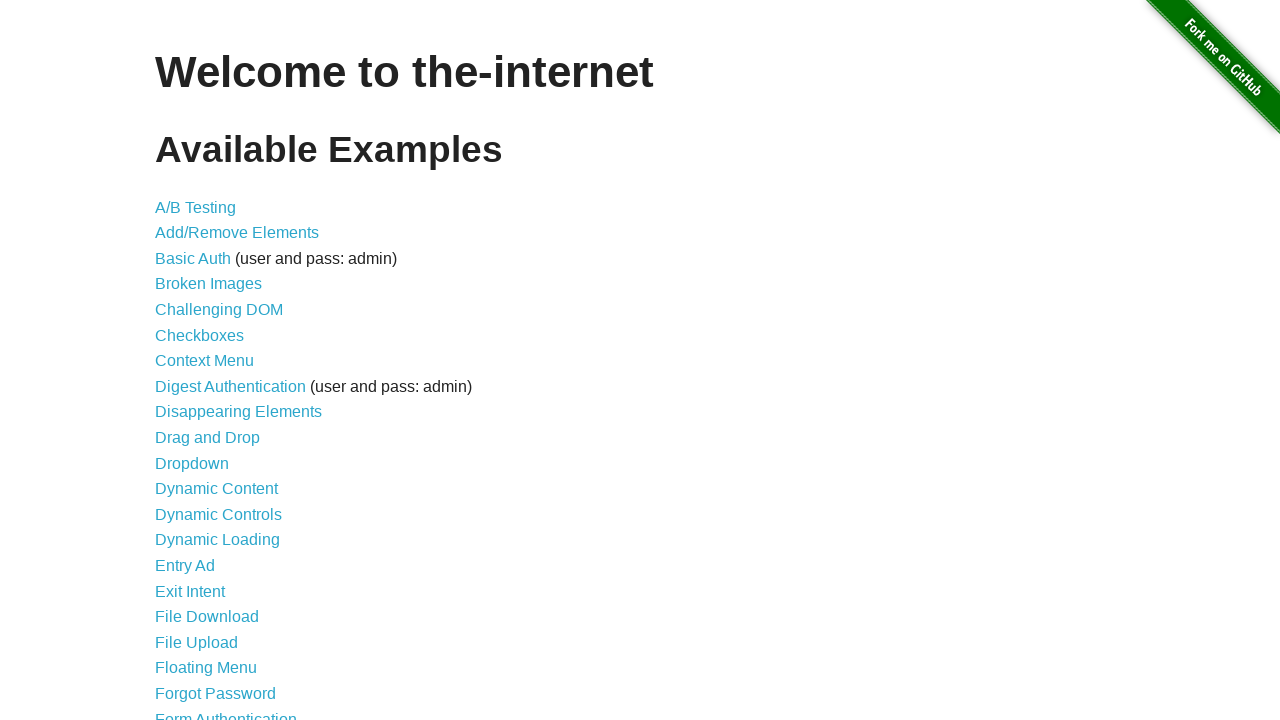

Clicked on JavaScript Alerts link at (214, 361) on internal:role=link[name="JavaScript Alerts"i]
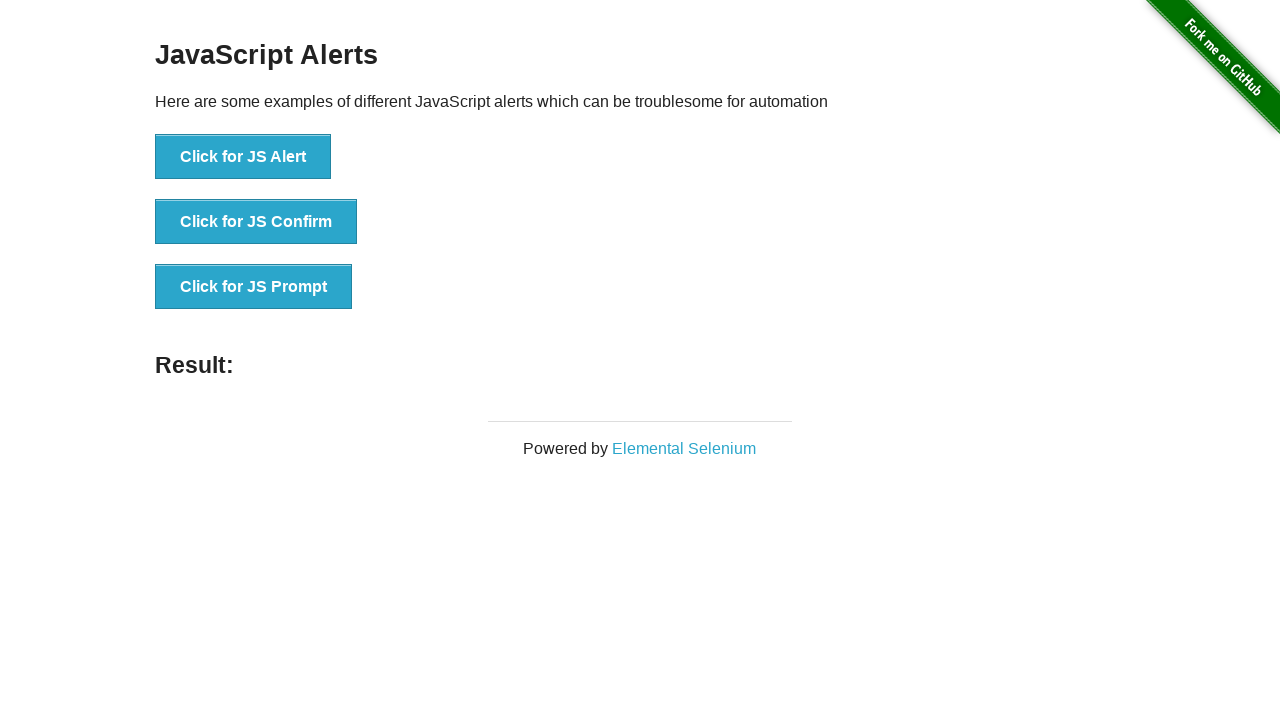

Set up dialog handler to dismiss first prompt
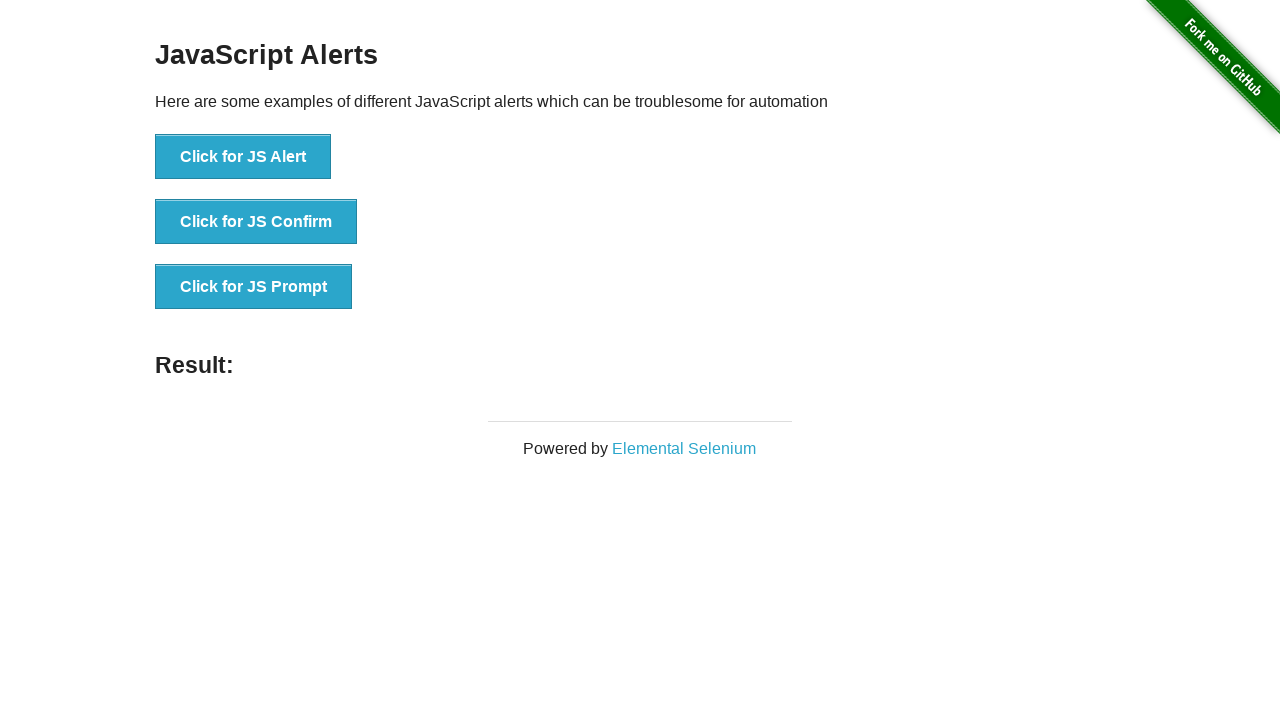

Clicked button to trigger JS Prompt and dismissed it at (254, 287) on internal:role=button[name="Click for JS Prompt"i]
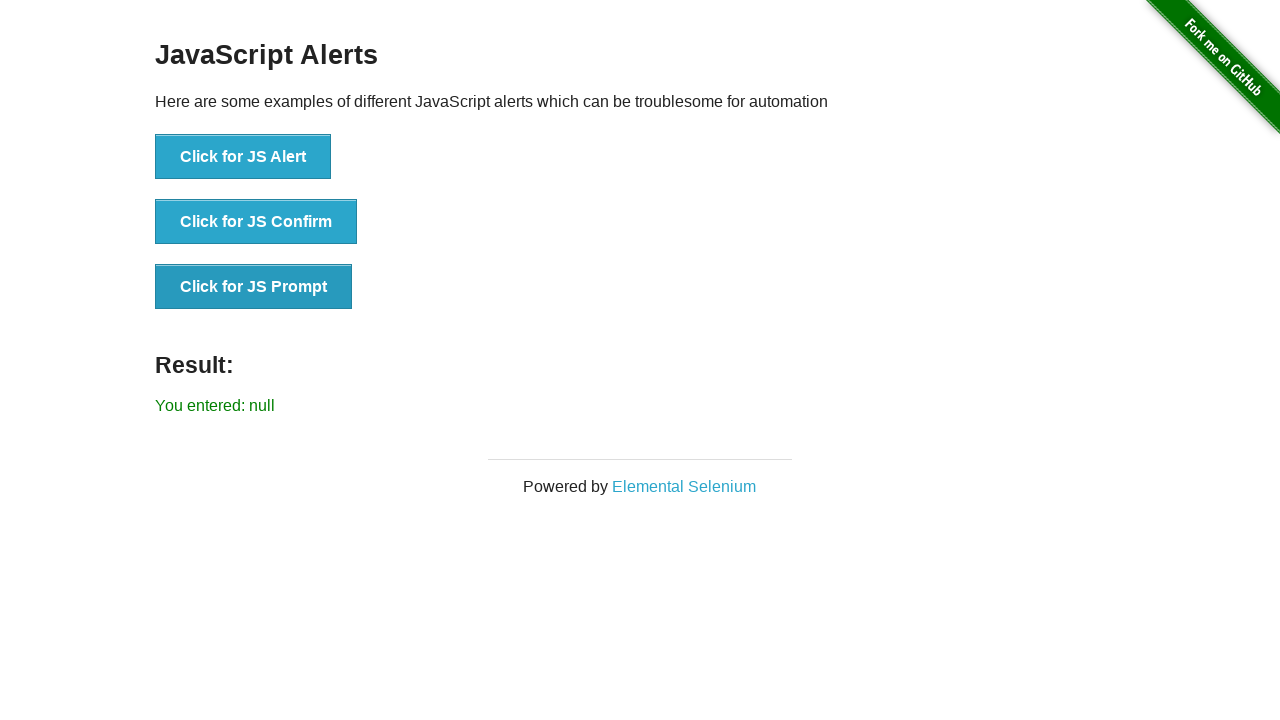

Set up dialog handler to accept prompt with text 'playwright'
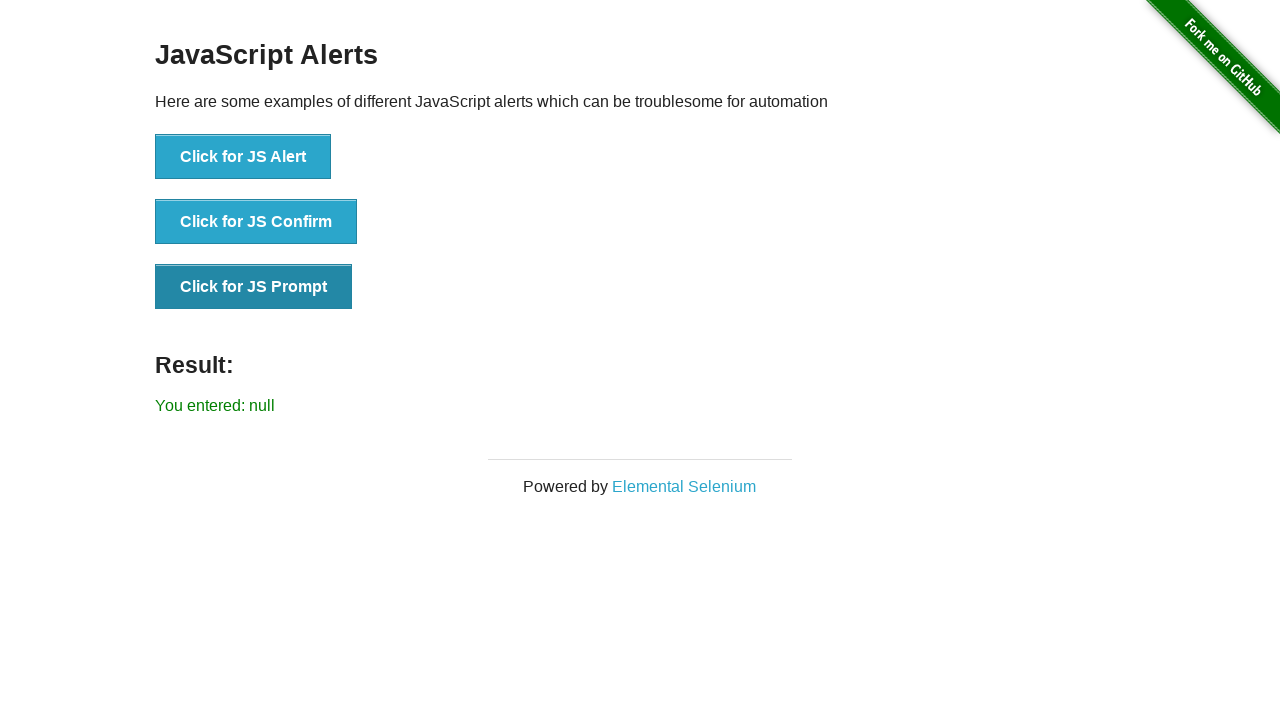

Clicked button to trigger JS Prompt and accepted it with 'playwright' at (254, 287) on internal:role=button[name="Click for JS Prompt"i]
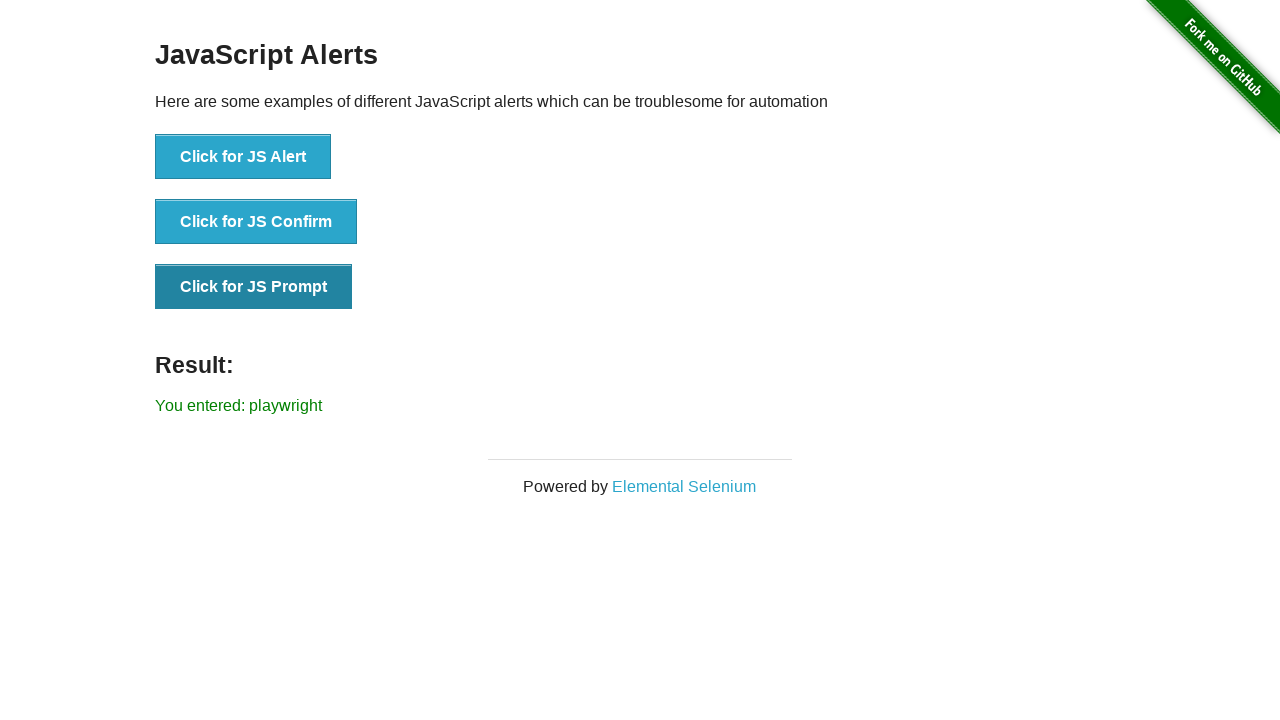

Clicked on result message 'You entered: playwright' at (640, 406) on internal:text="You entered: playwright"i
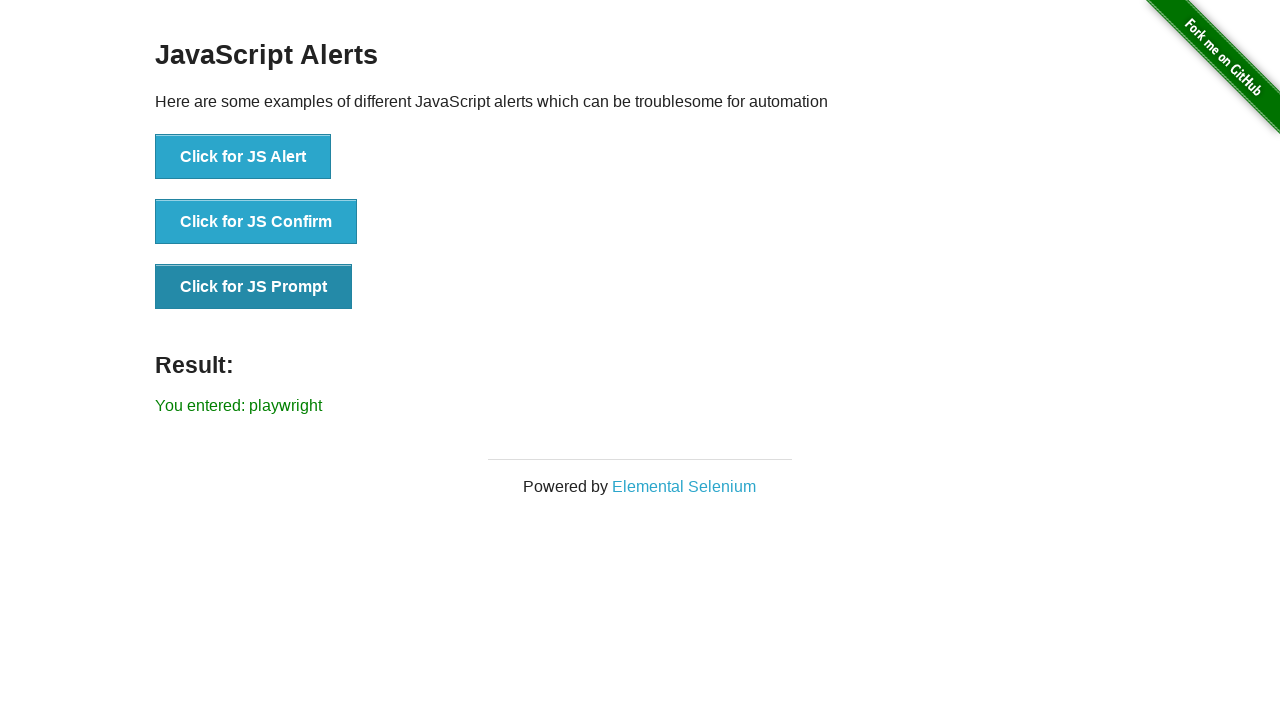

Retrieved result message text content
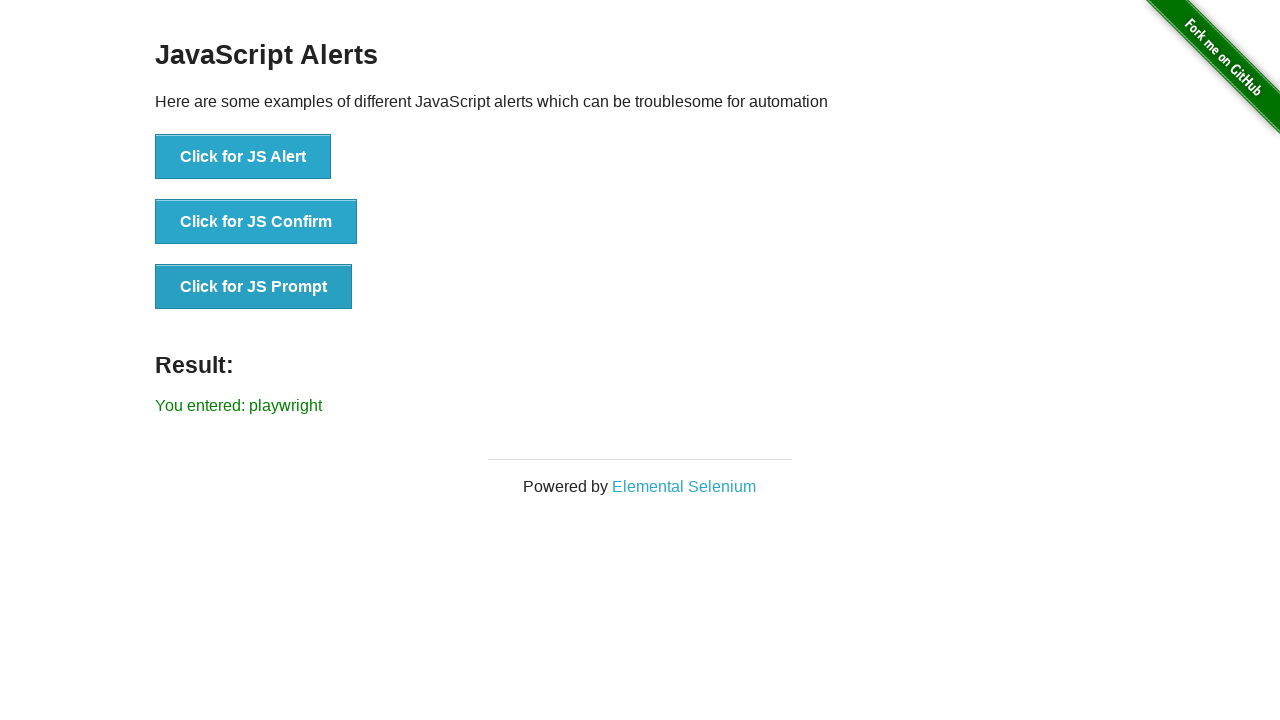

Verified result message matches expected text 'You entered: playwright'
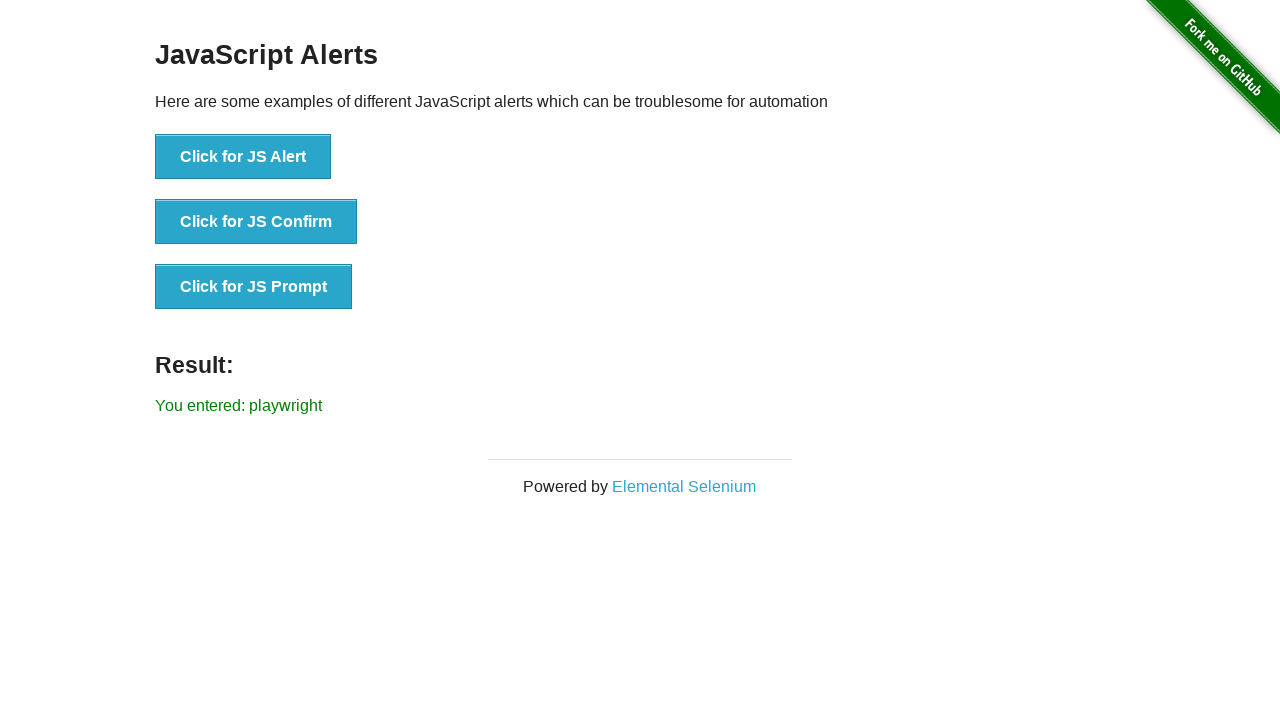

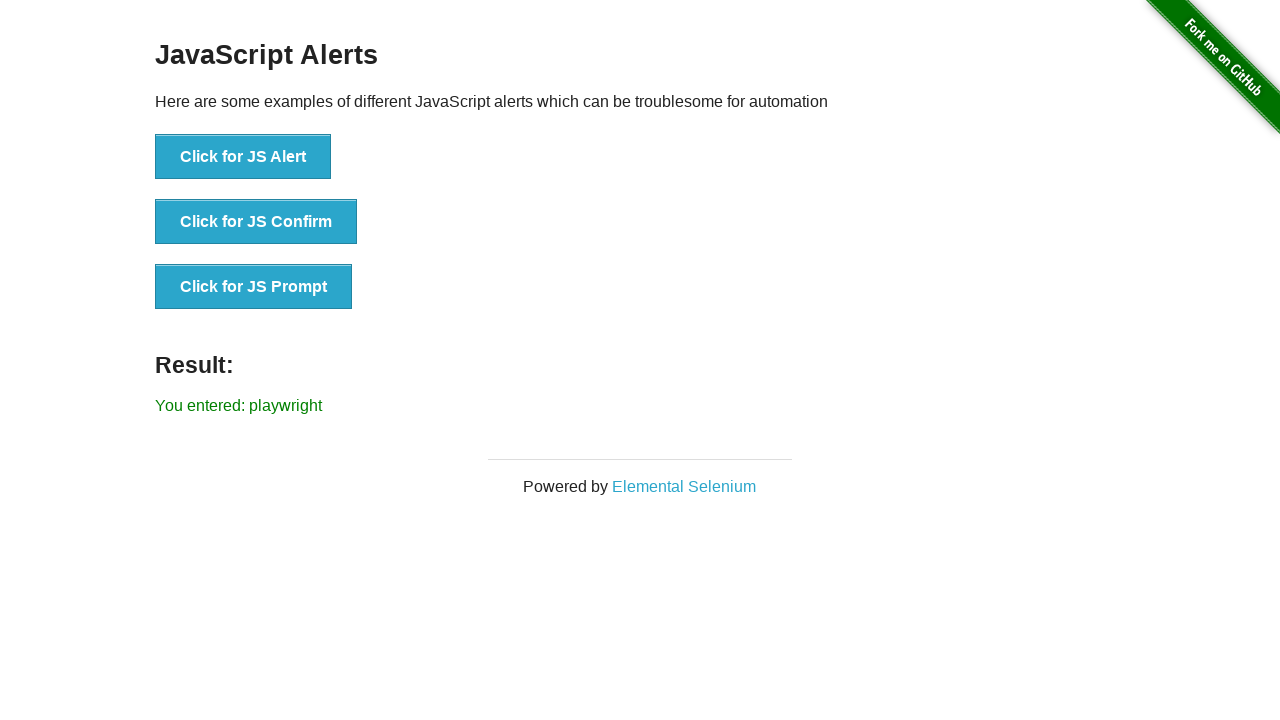